Tests iframe switching and mouse interactions (double-click, right-click, and regular click) on a button element within an iframe on W3Schools TryIt editor

Starting URL: https://www.w3schools.com/js/tryit.asp?filename=tryjs_myfirst

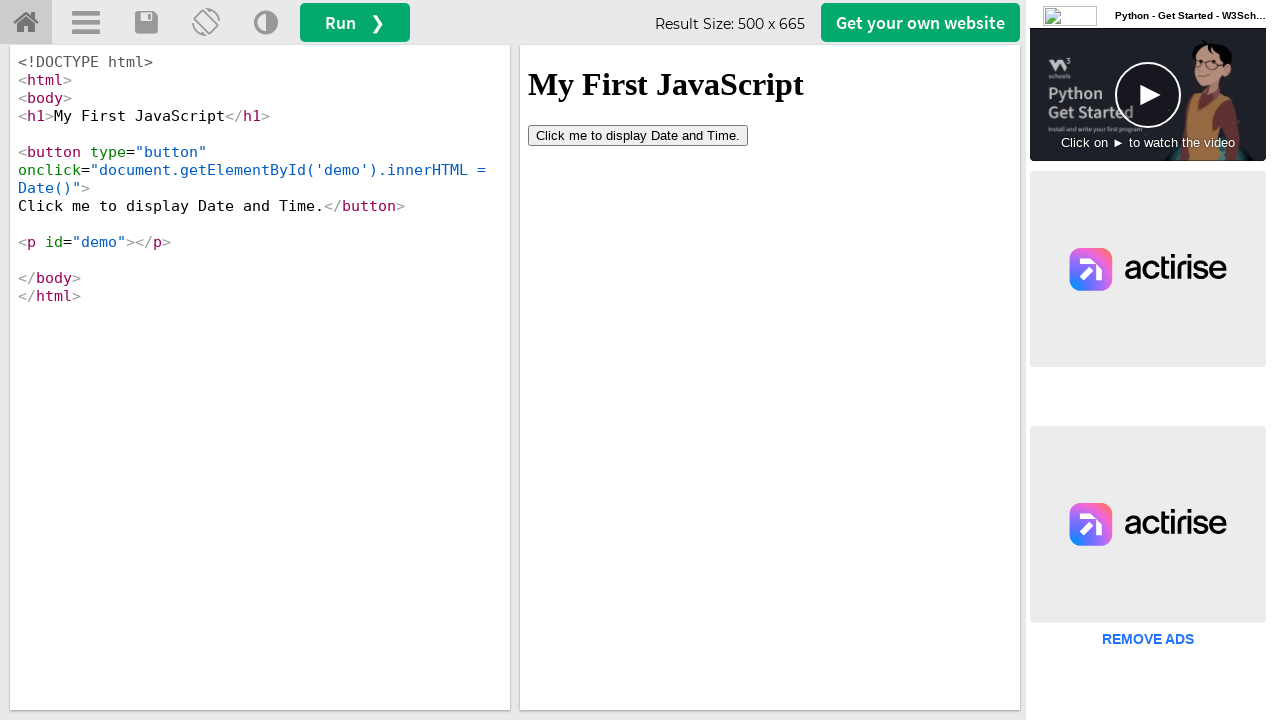

Located iframe with ID 'iframeResult'
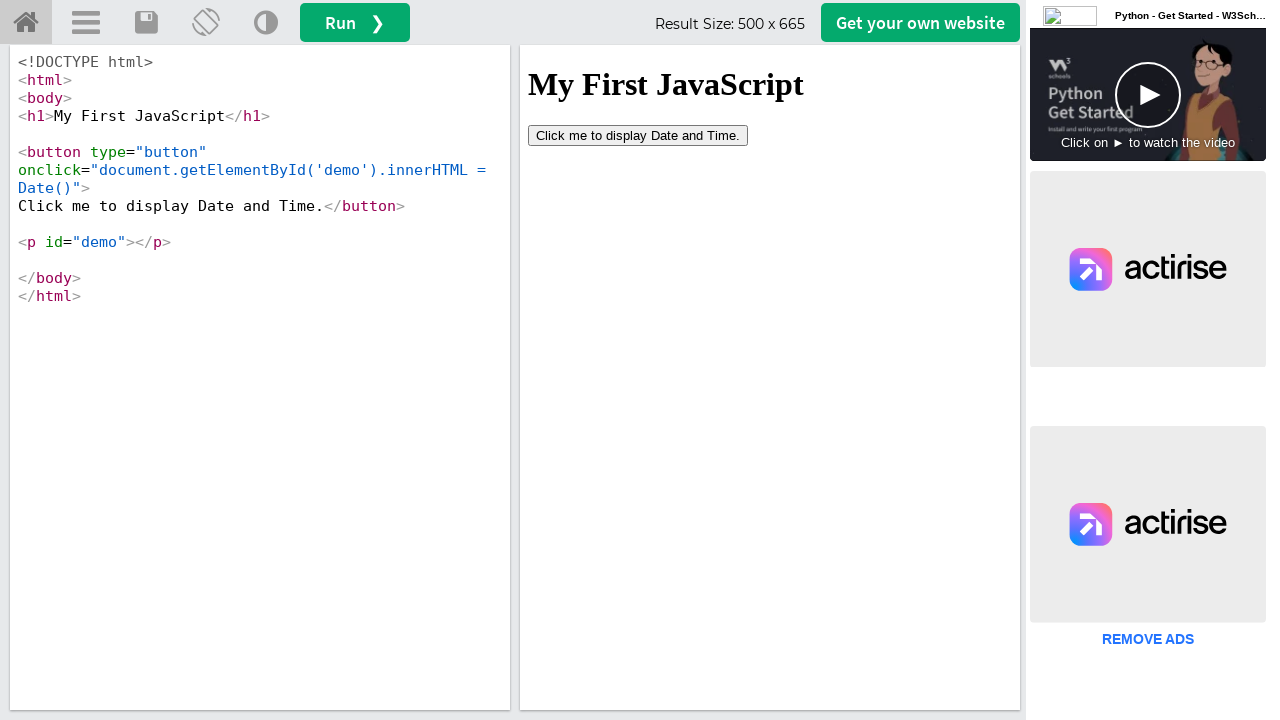

Located button element within iframe
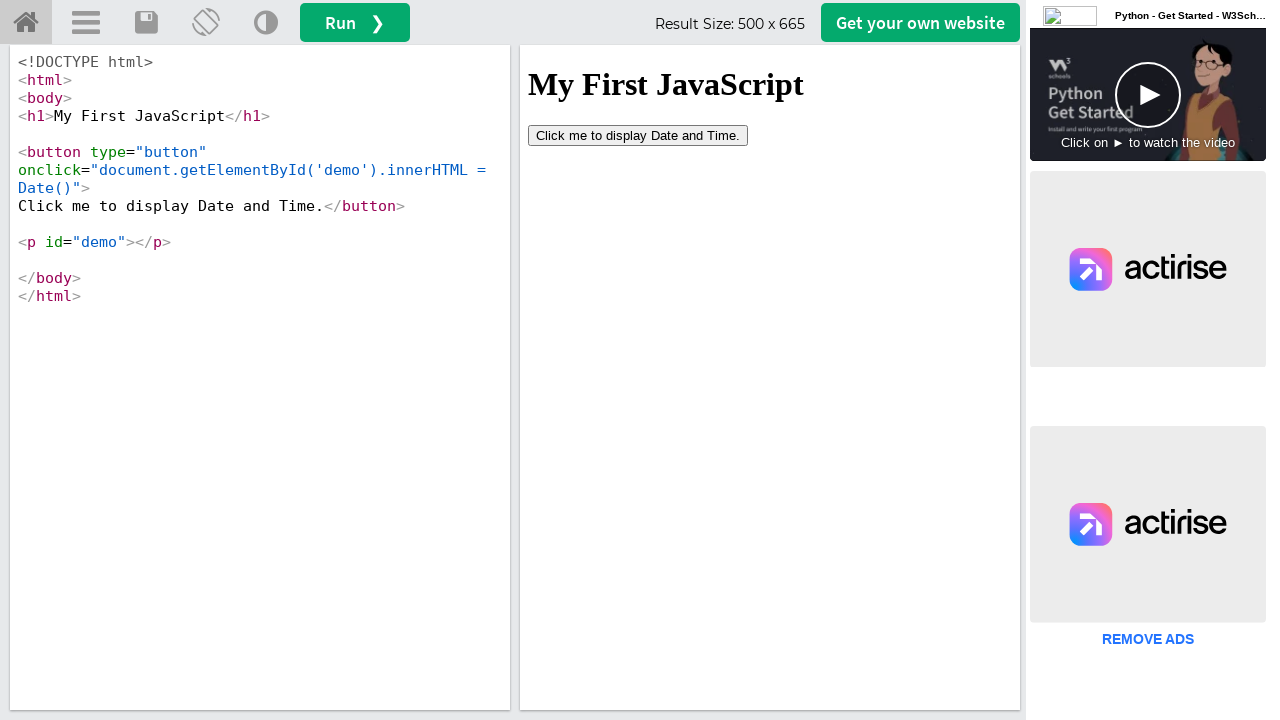

Double-clicked on the button element at (638, 135) on #iframeResult >> internal:control=enter-frame >> button[type='button']
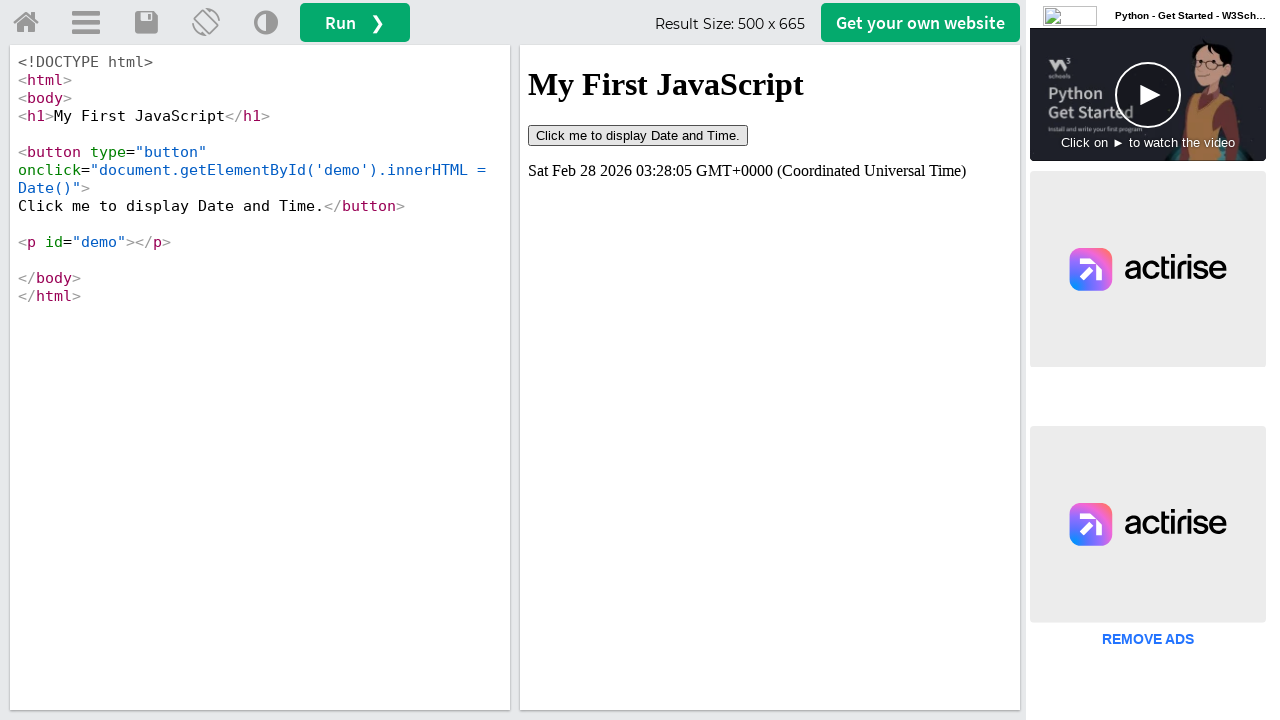

Right-clicked on the button element at (638, 135) on #iframeResult >> internal:control=enter-frame >> button[type='button']
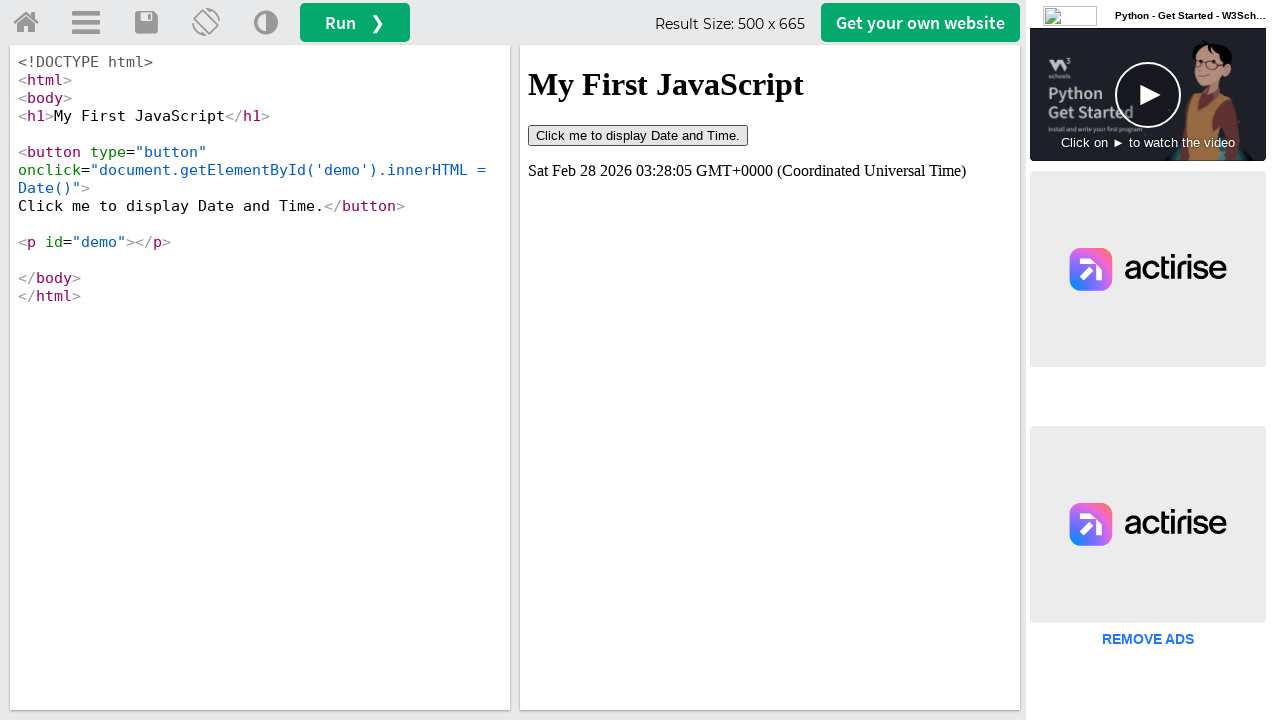

Clicked on the button element at (638, 135) on #iframeResult >> internal:control=enter-frame >> button[type='button']
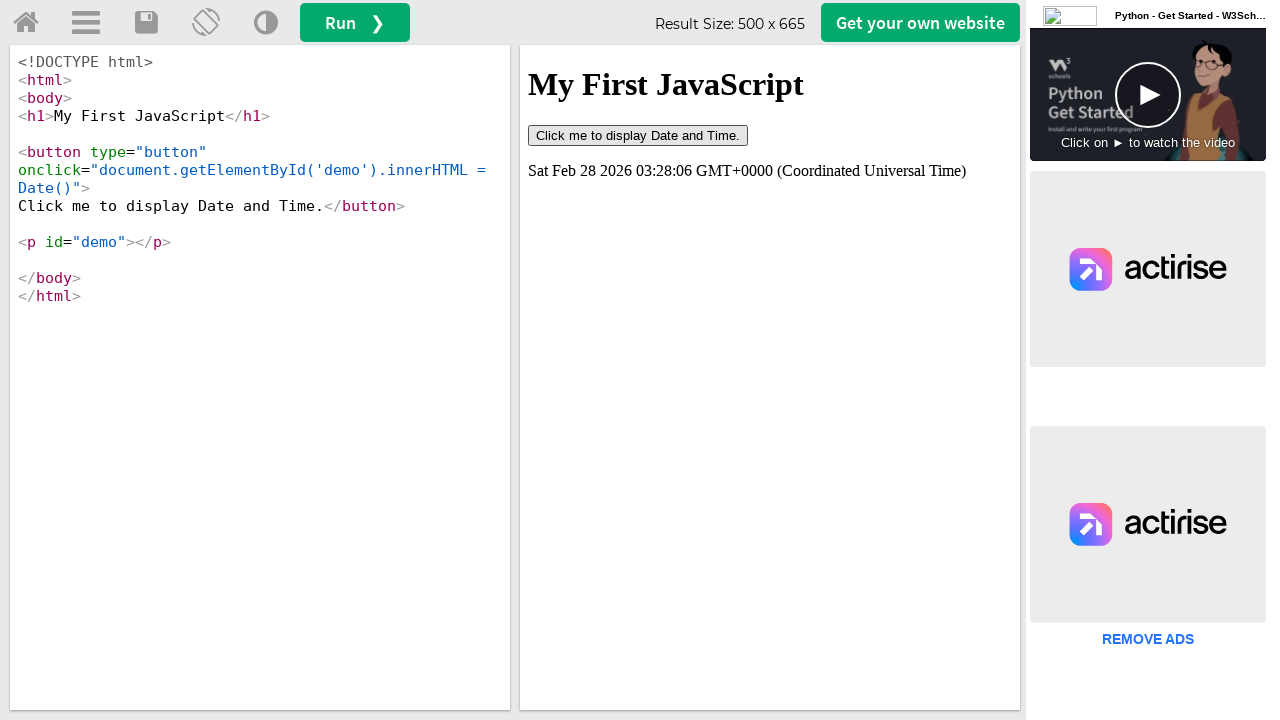

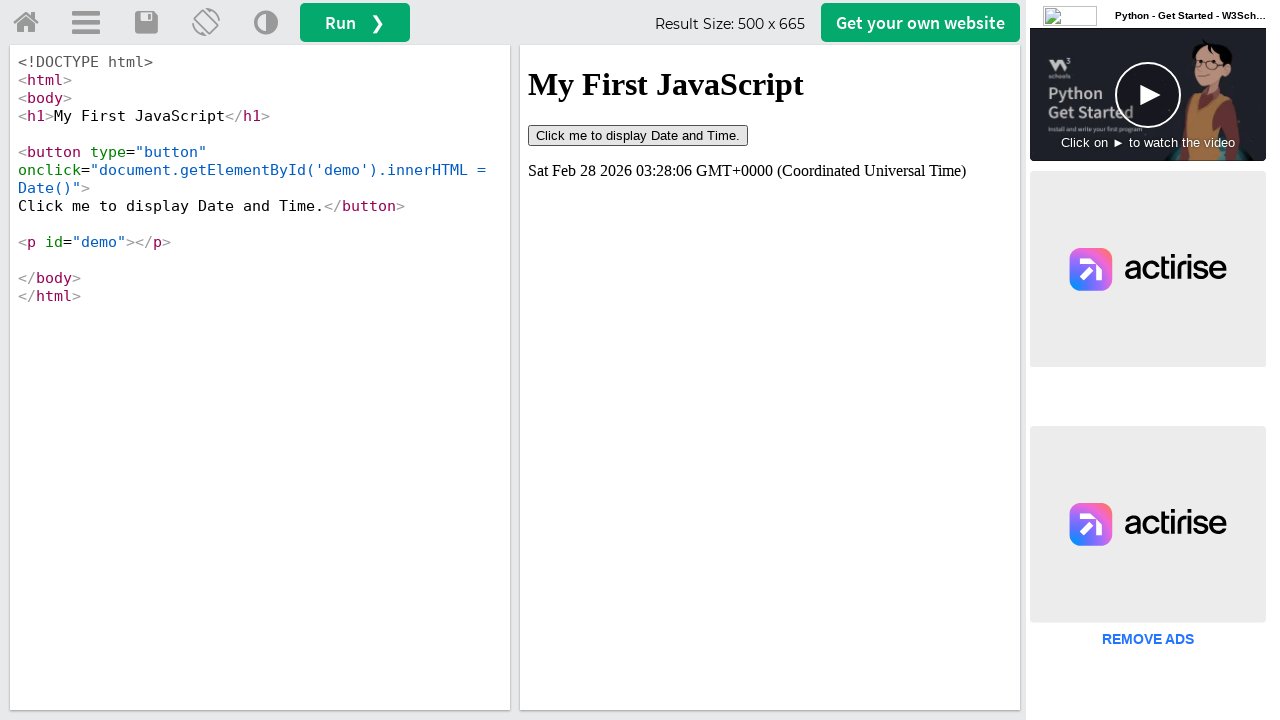